Tests that all PM filter selections update the visualization correctly.

Starting URL: https://badj.github.io/NZGovDebtTrends2002-2025/

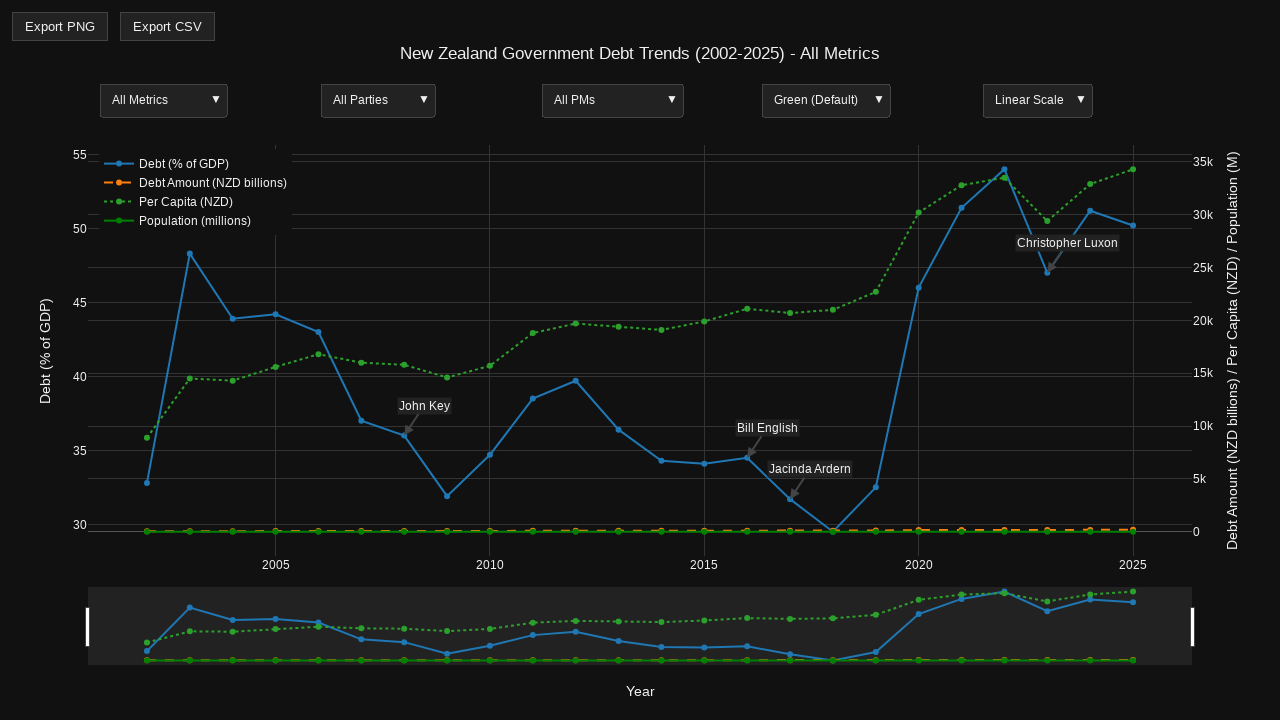

Plot container is visible and ready
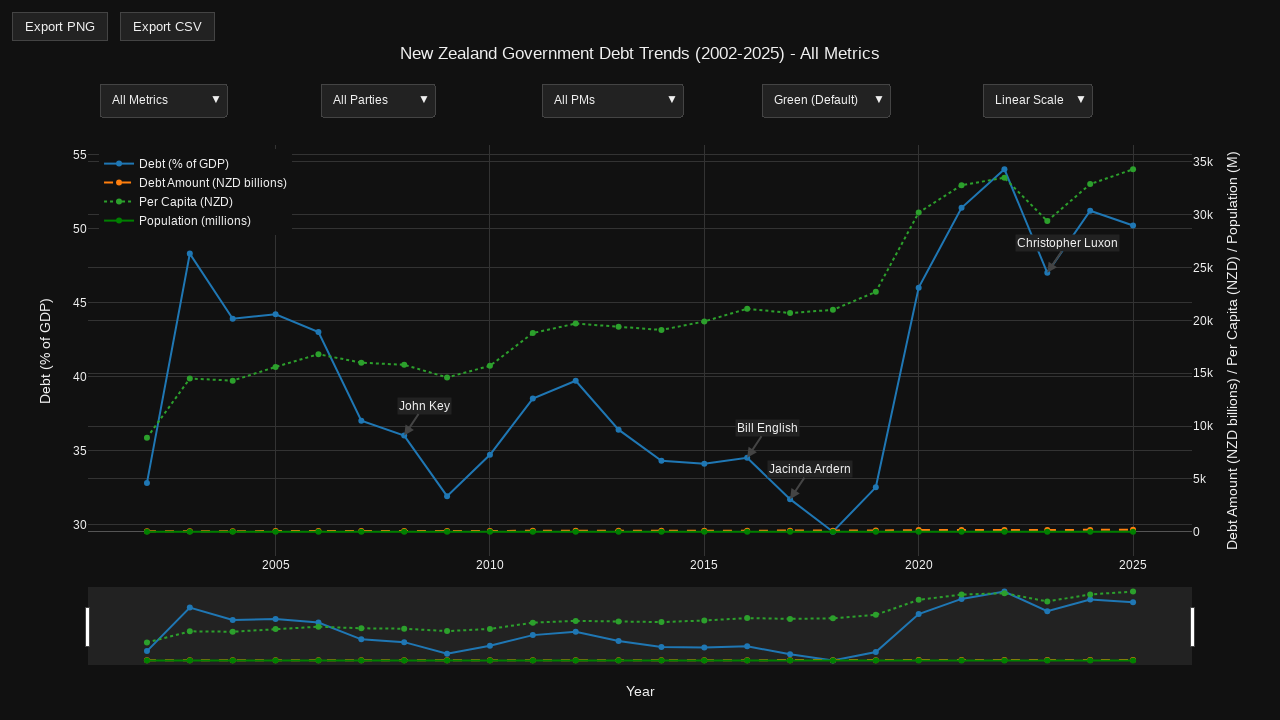

PM filter dropdown located and visible
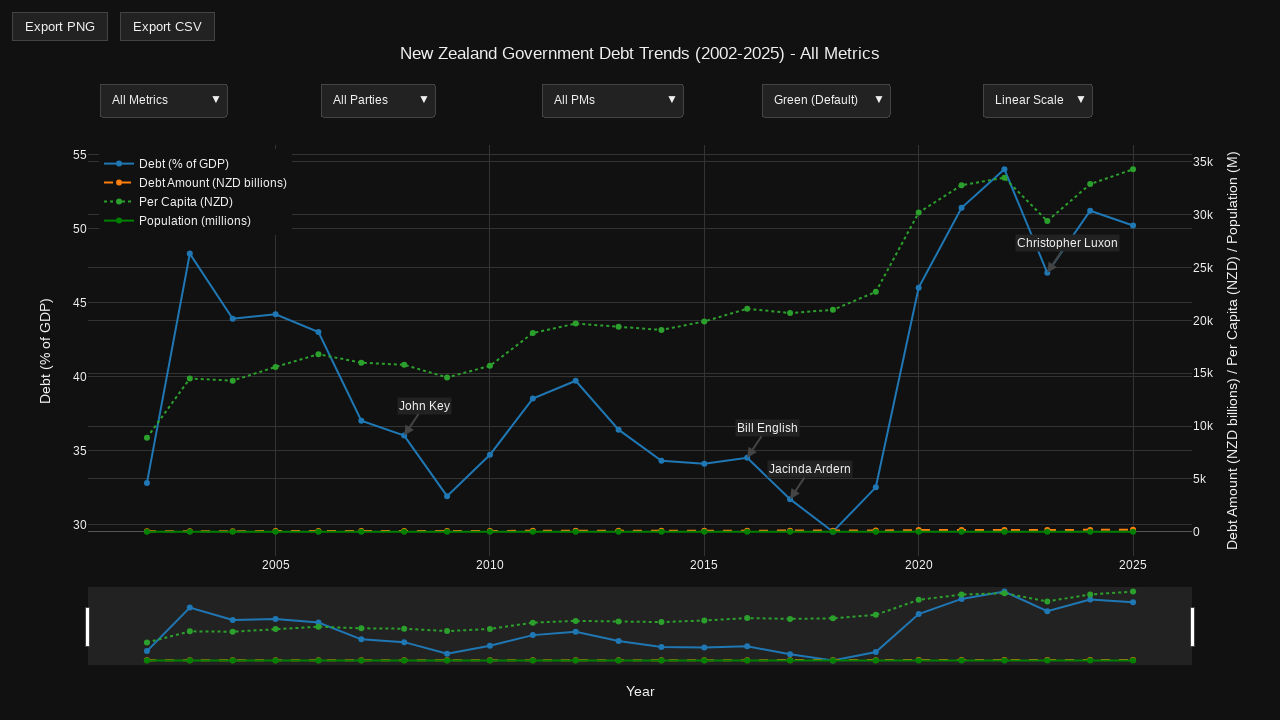

Opened PM dropdown menu at (612, 100) on .updatemenu-header-group >> nth=2
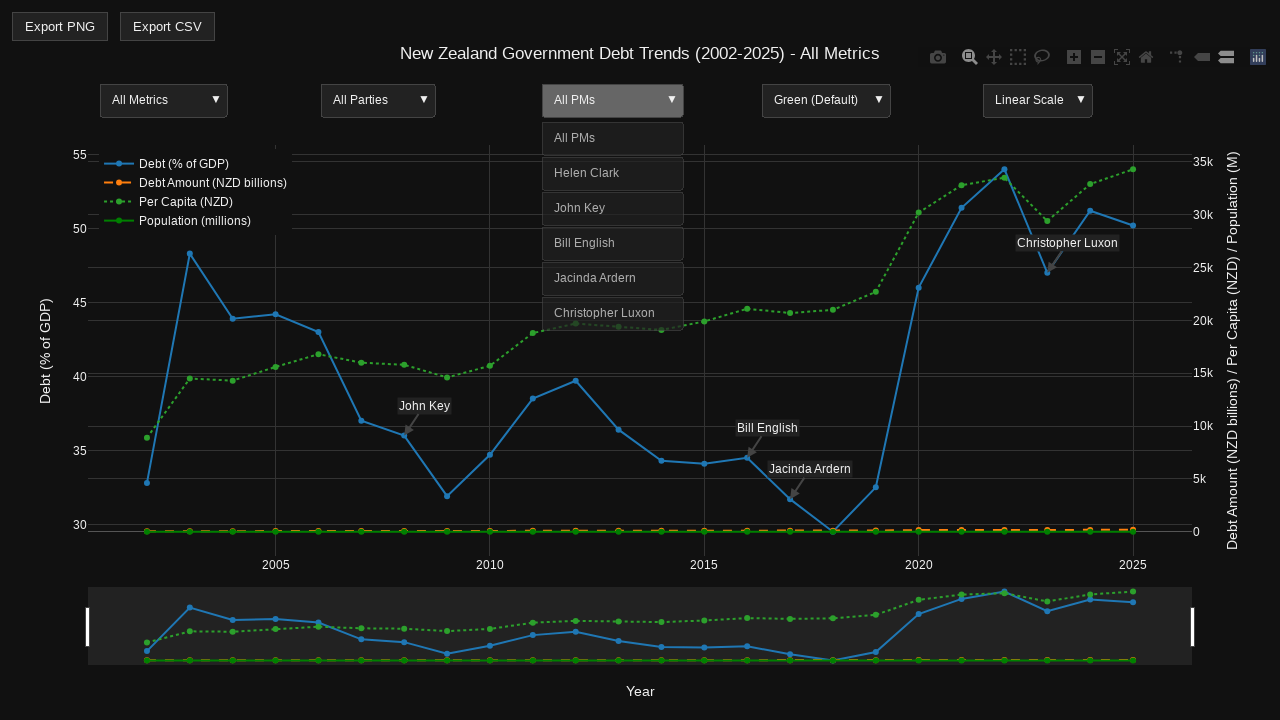

Selected PM filter option: All PMs at (574, 100) on .updatemenu-item-text >> internal:text="All PMs"s >> nth=0
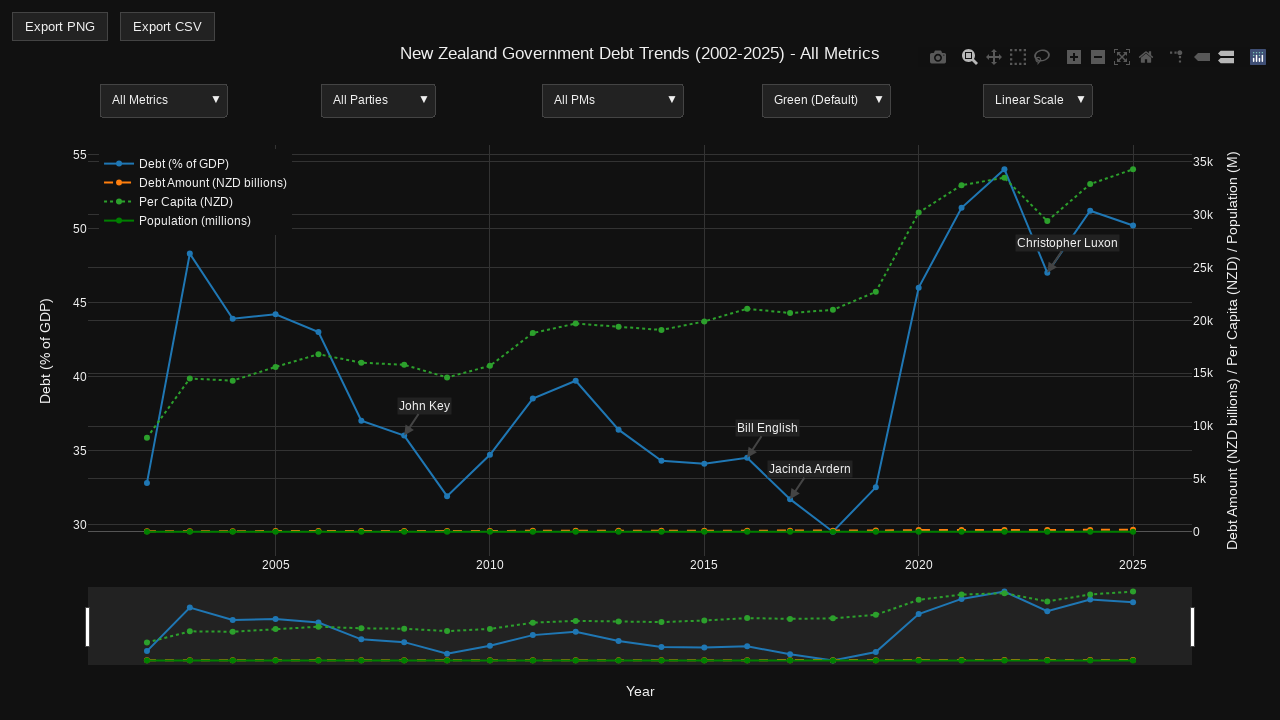

Visualization updated after selecting All PMs
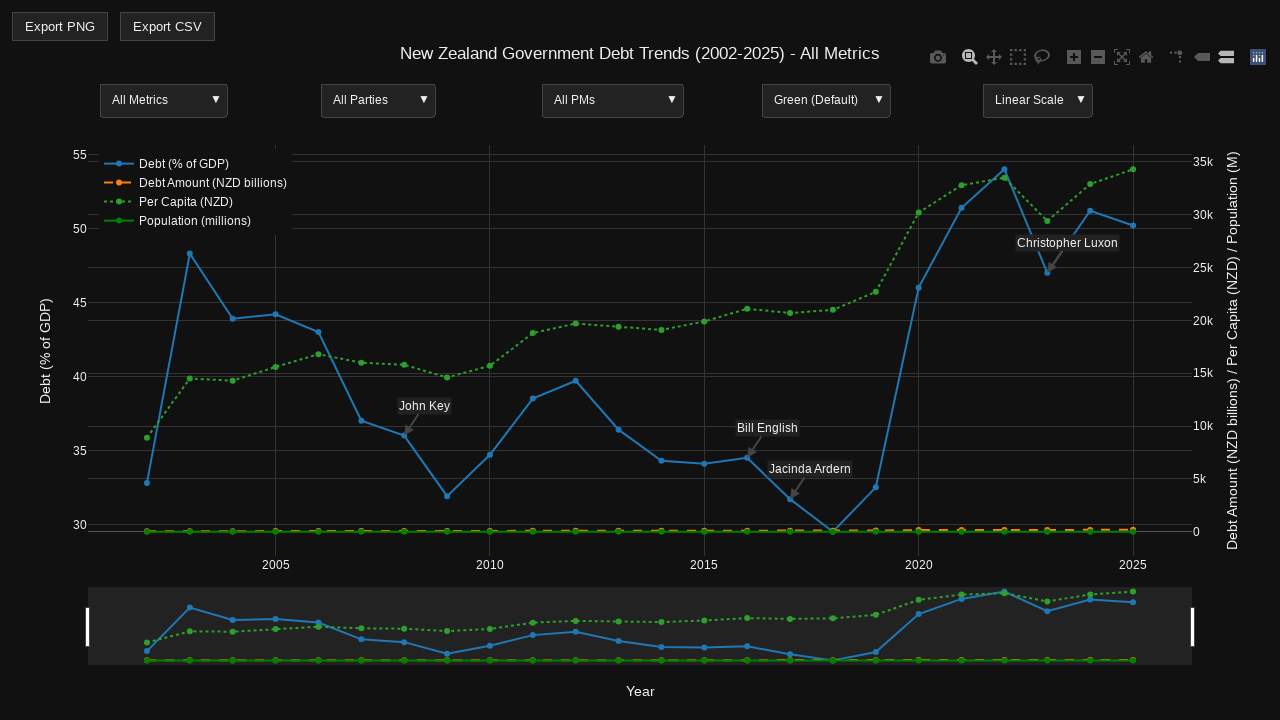

Plot container confirmed visible for All PMs
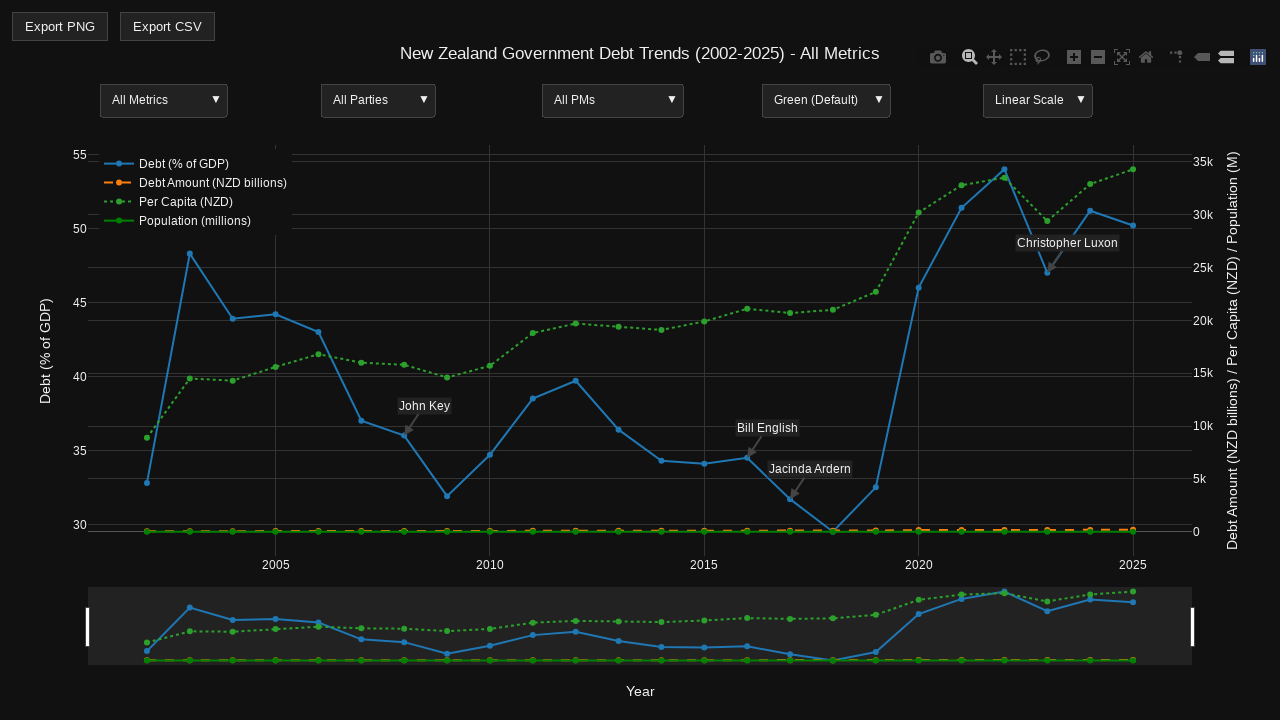

Scatter plot layer rendered for All PMs
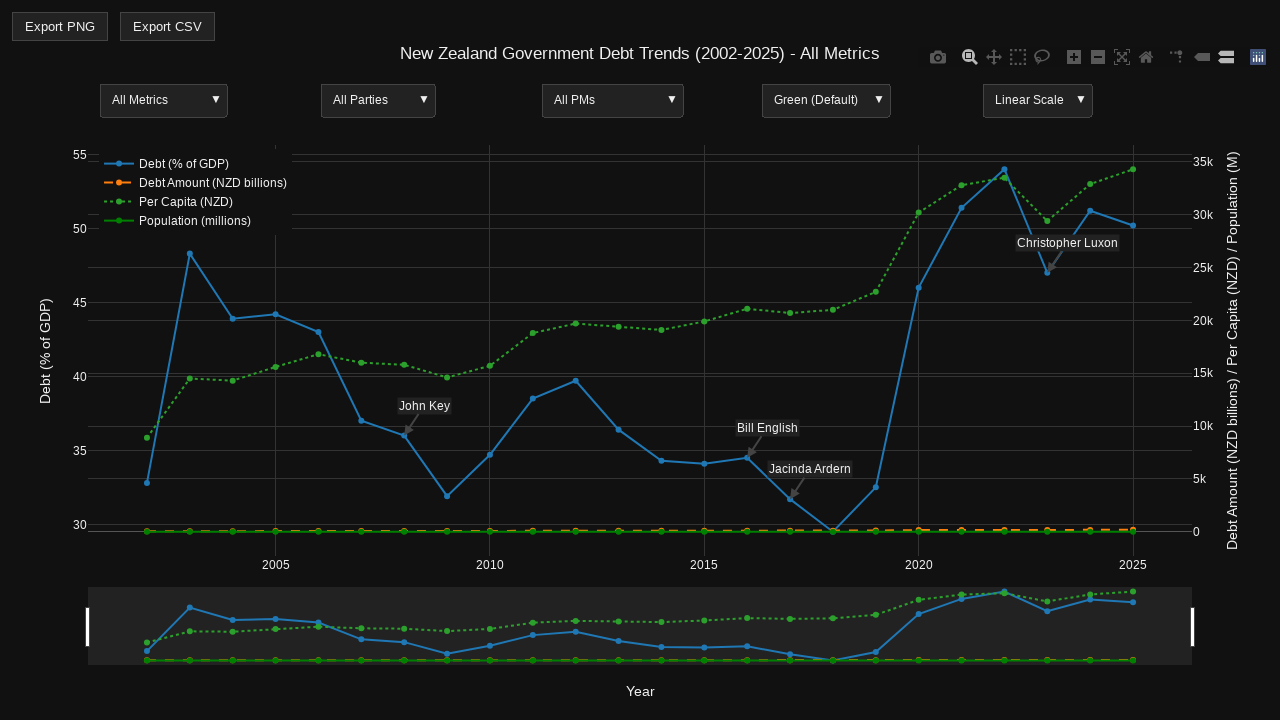

Opened PM dropdown menu at (612, 100) on .updatemenu-header-group >> nth=2
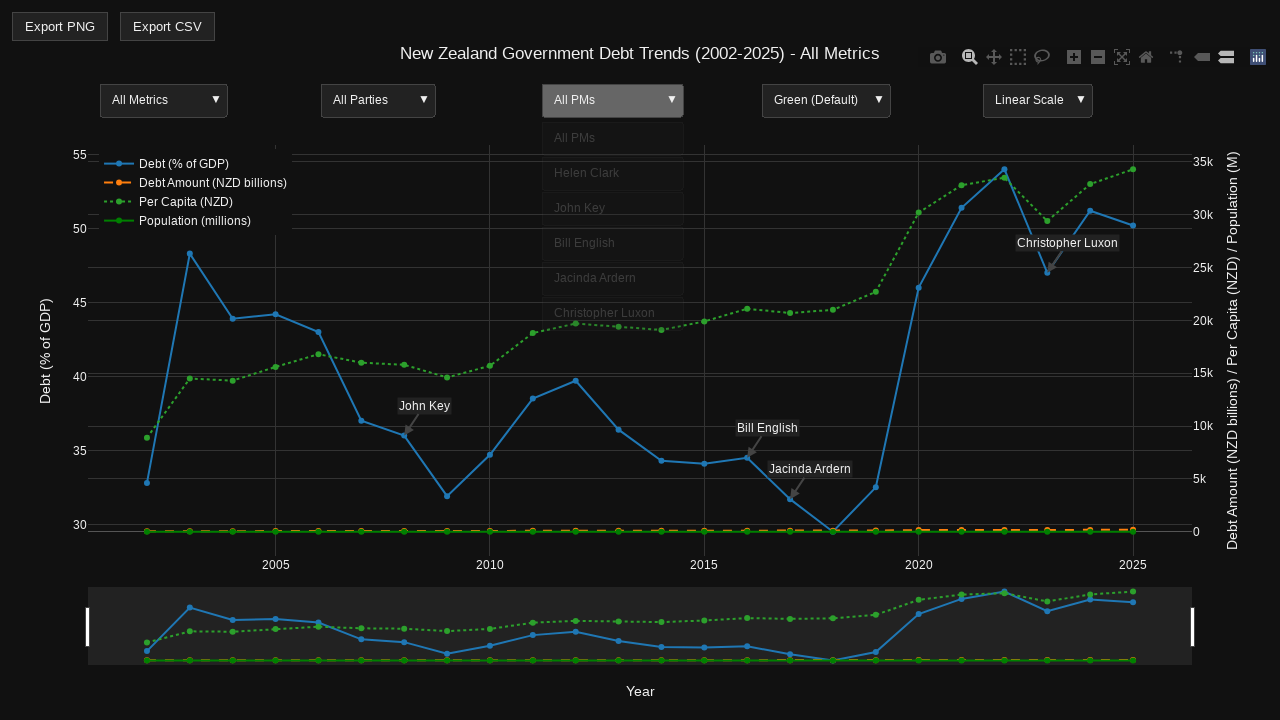

Selected PM filter option: Helen Clark at (587, 172) on .updatemenu-item-text >> internal:text="Helen Clark"s >> nth=0
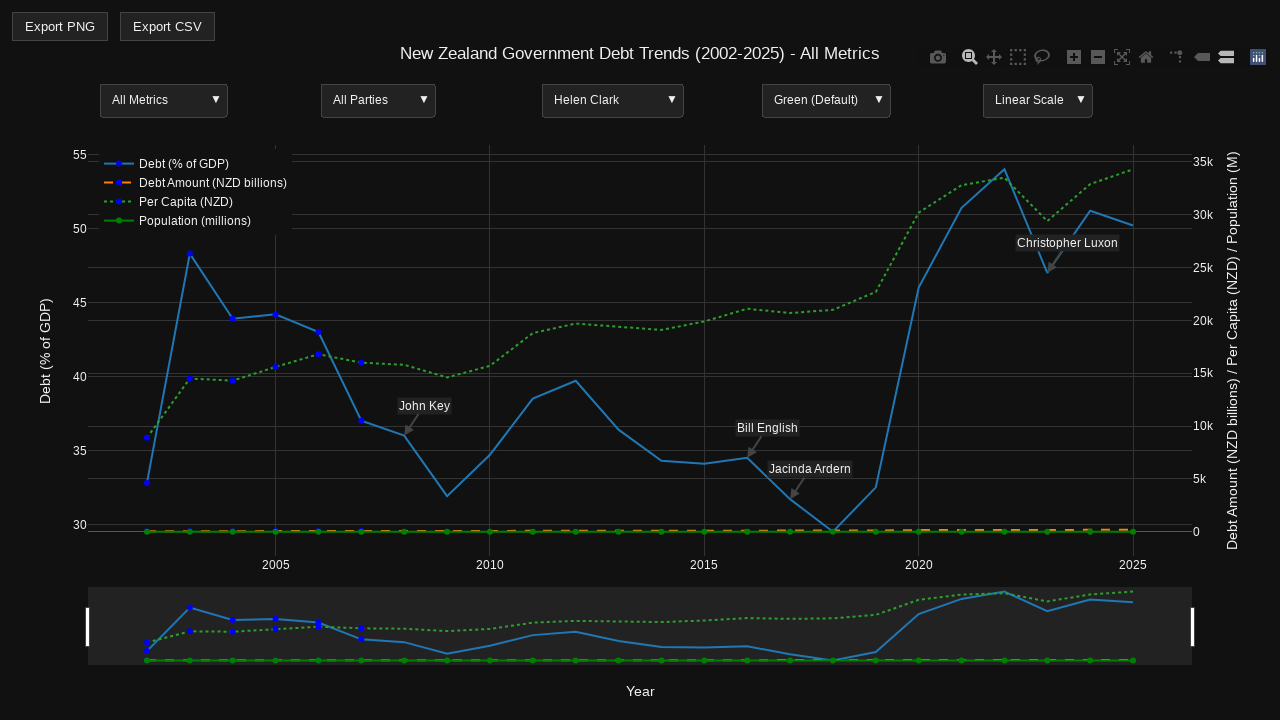

Visualization updated after selecting Helen Clark
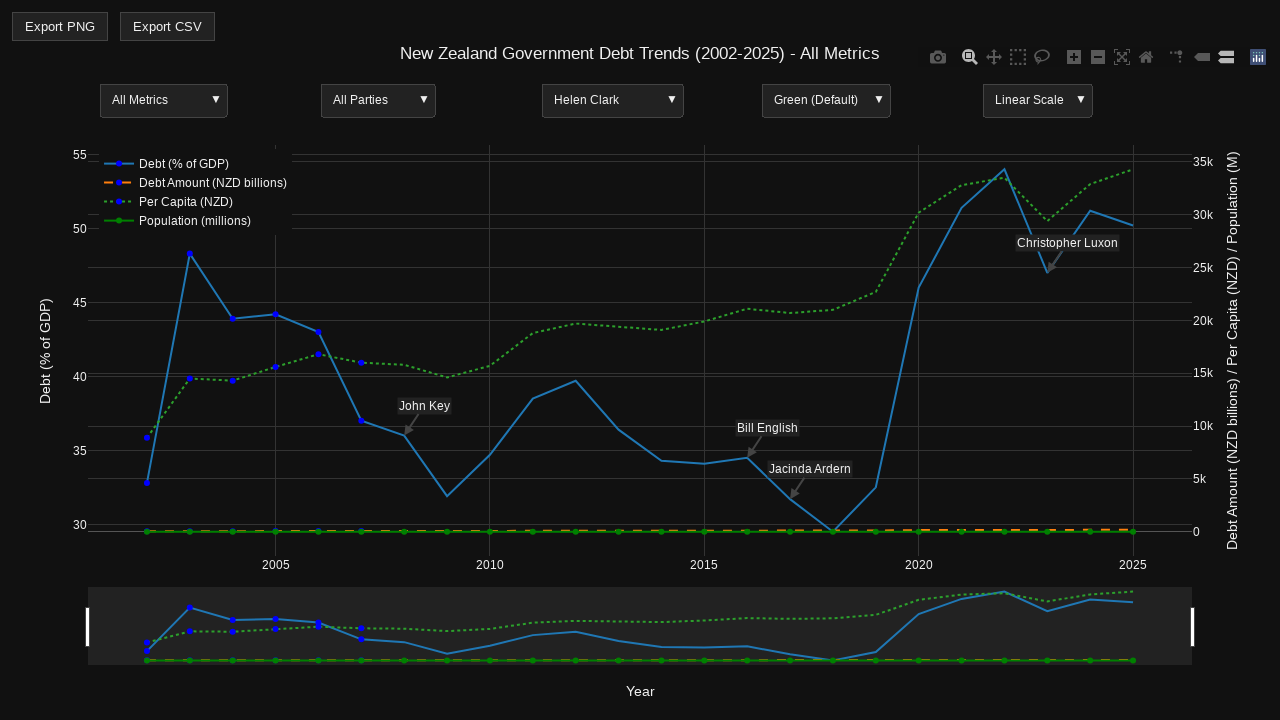

Plot container confirmed visible for Helen Clark
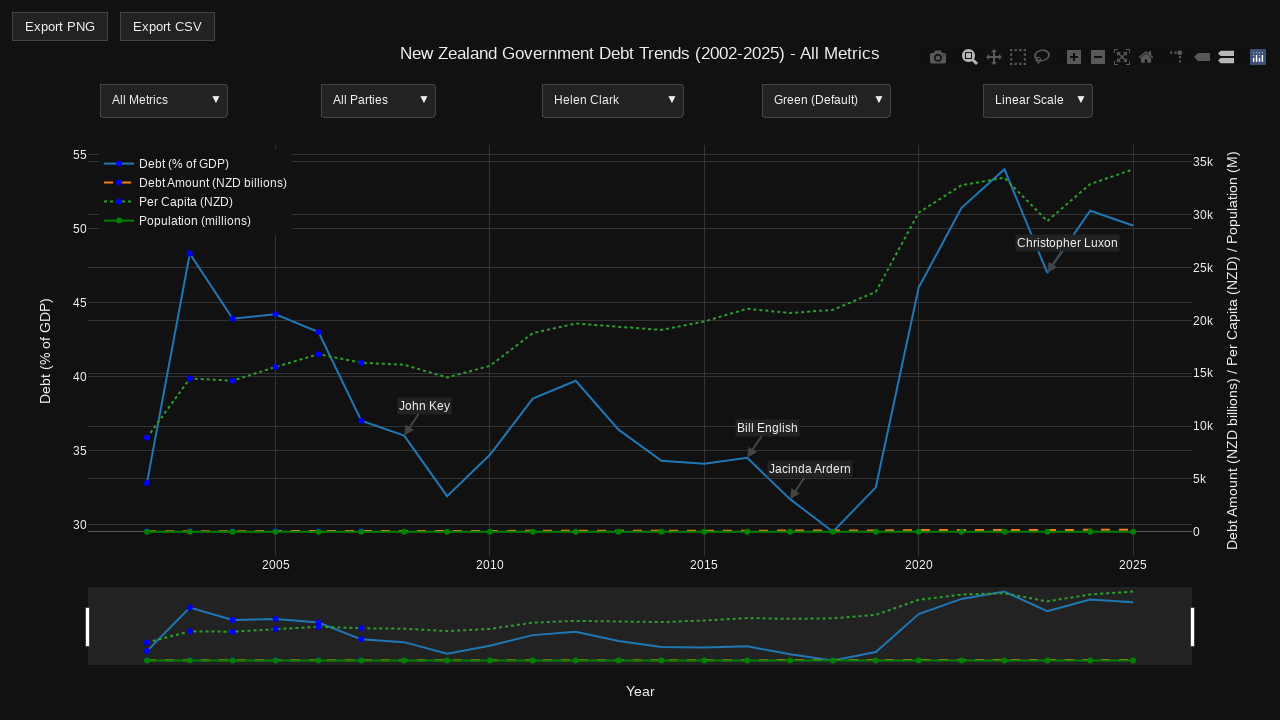

Scatter plot layer rendered for Helen Clark
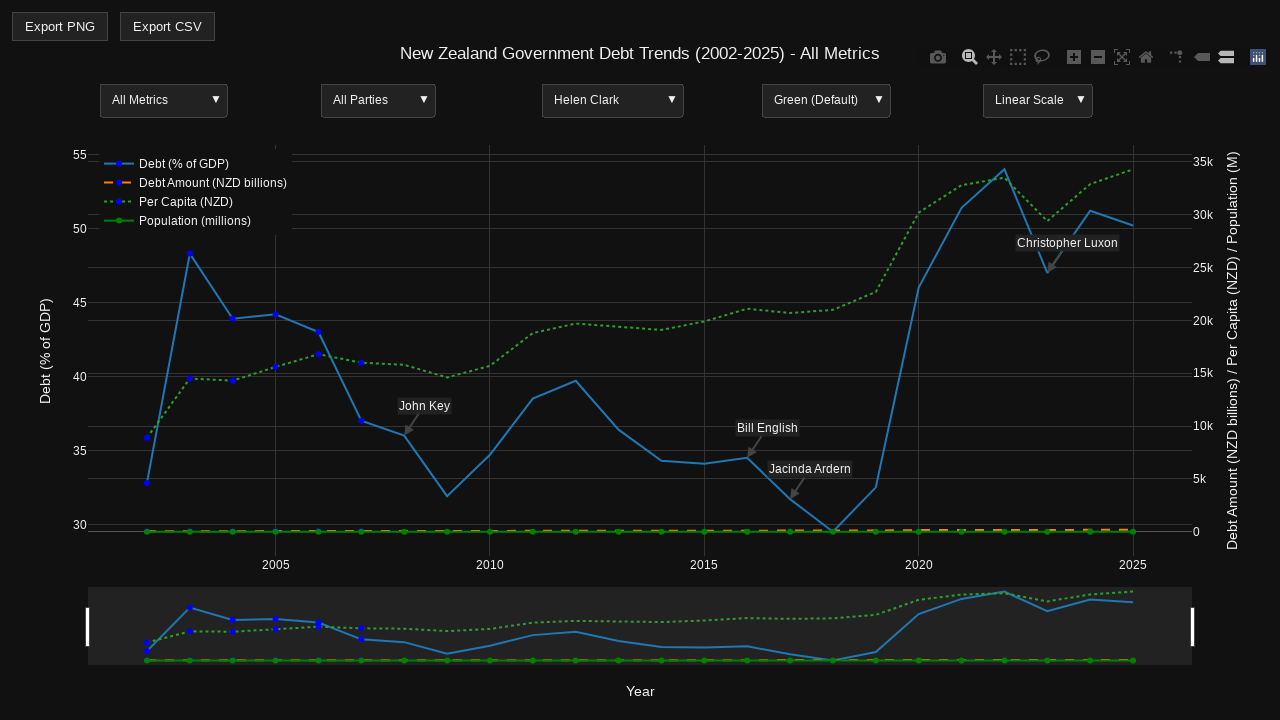

Opened PM dropdown menu at (612, 100) on .updatemenu-header-group >> nth=2
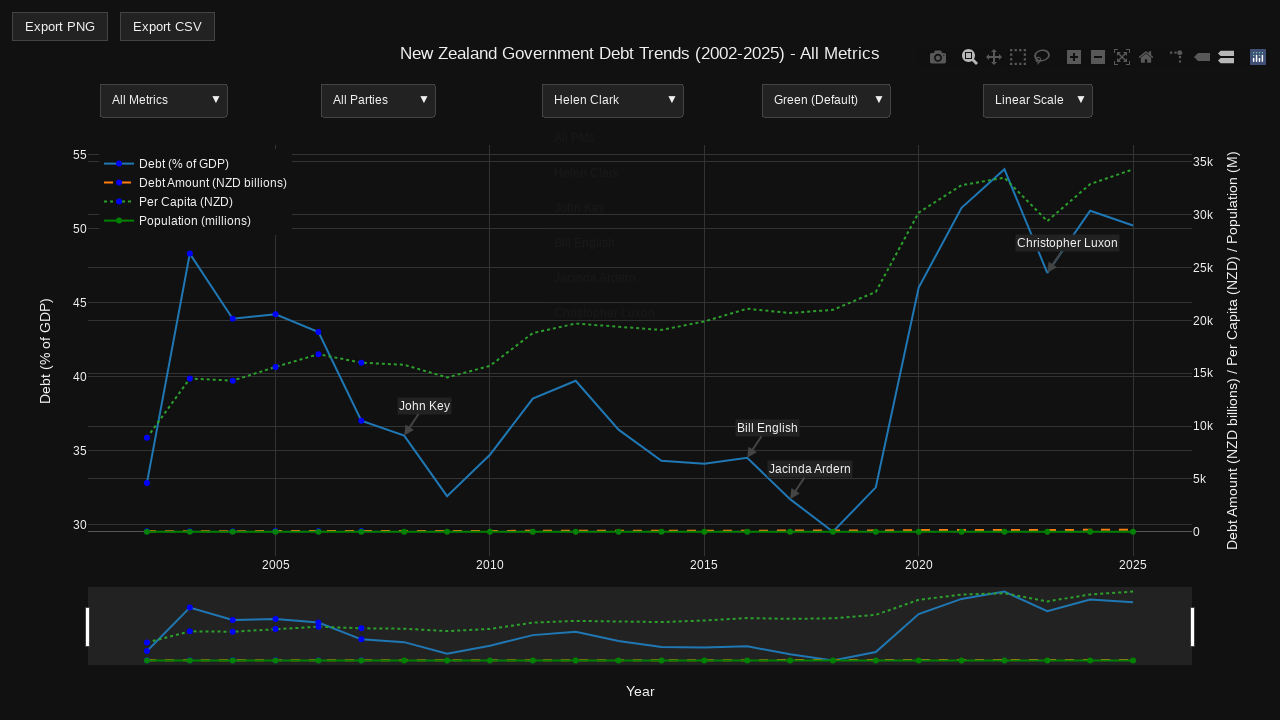

Selected PM filter option: John Key at (580, 208) on .updatemenu-item-text >> internal:text="John Key"s >> nth=0
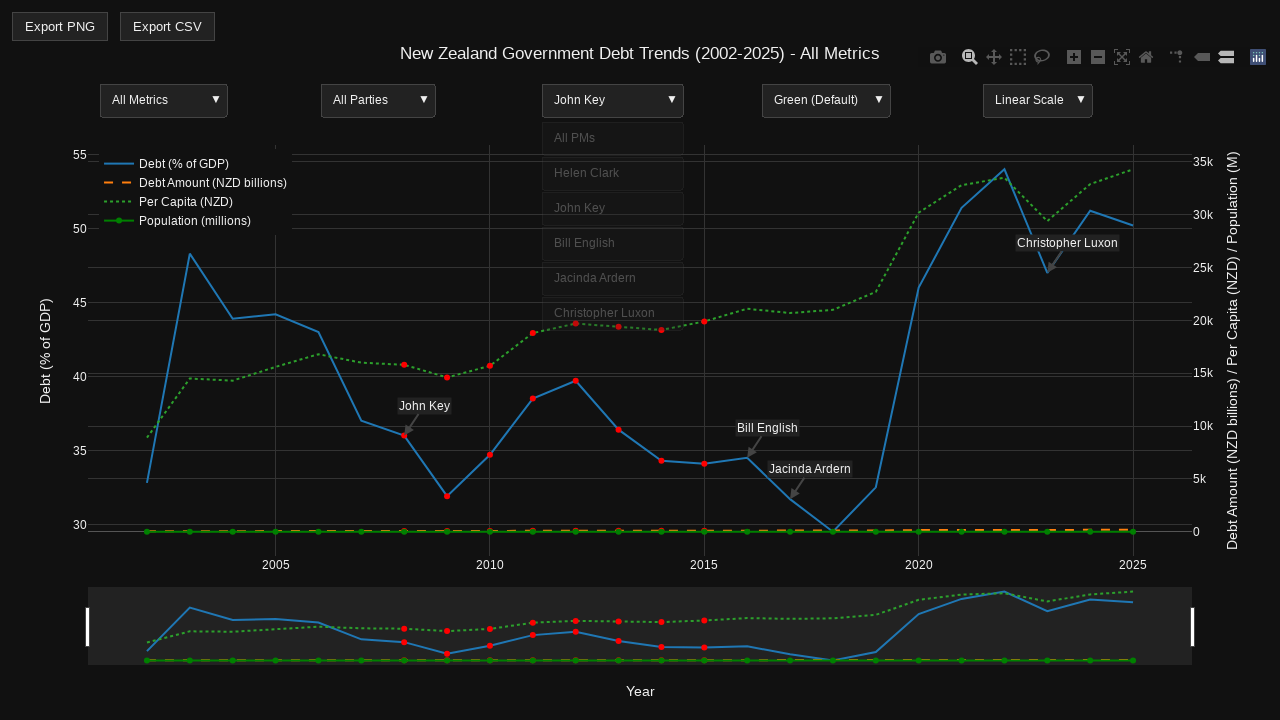

Visualization updated after selecting John Key
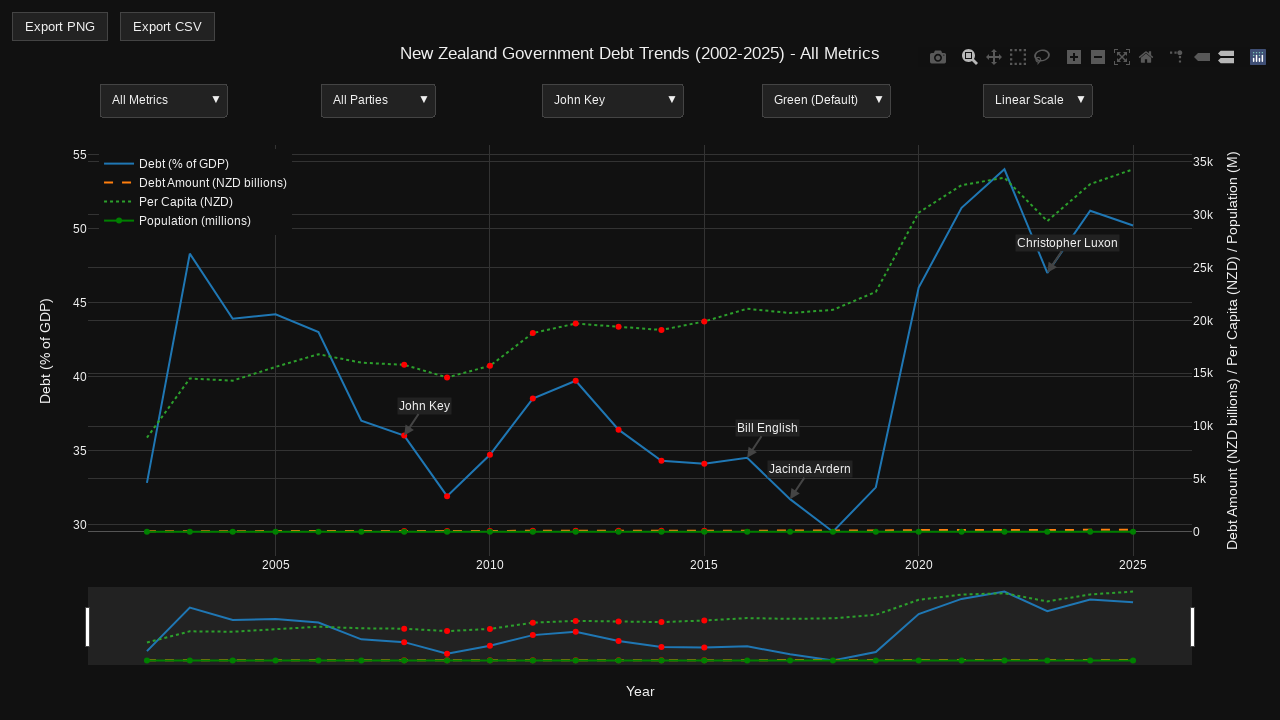

Plot container confirmed visible for John Key
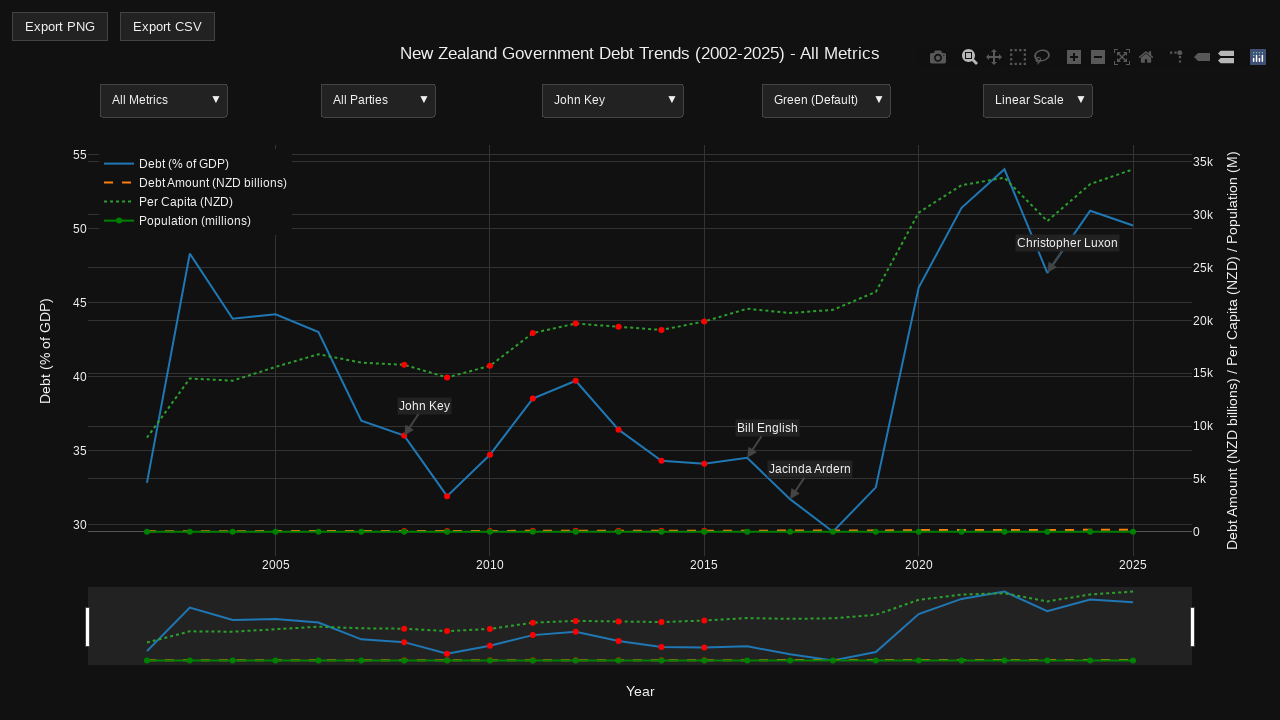

Scatter plot layer rendered for John Key
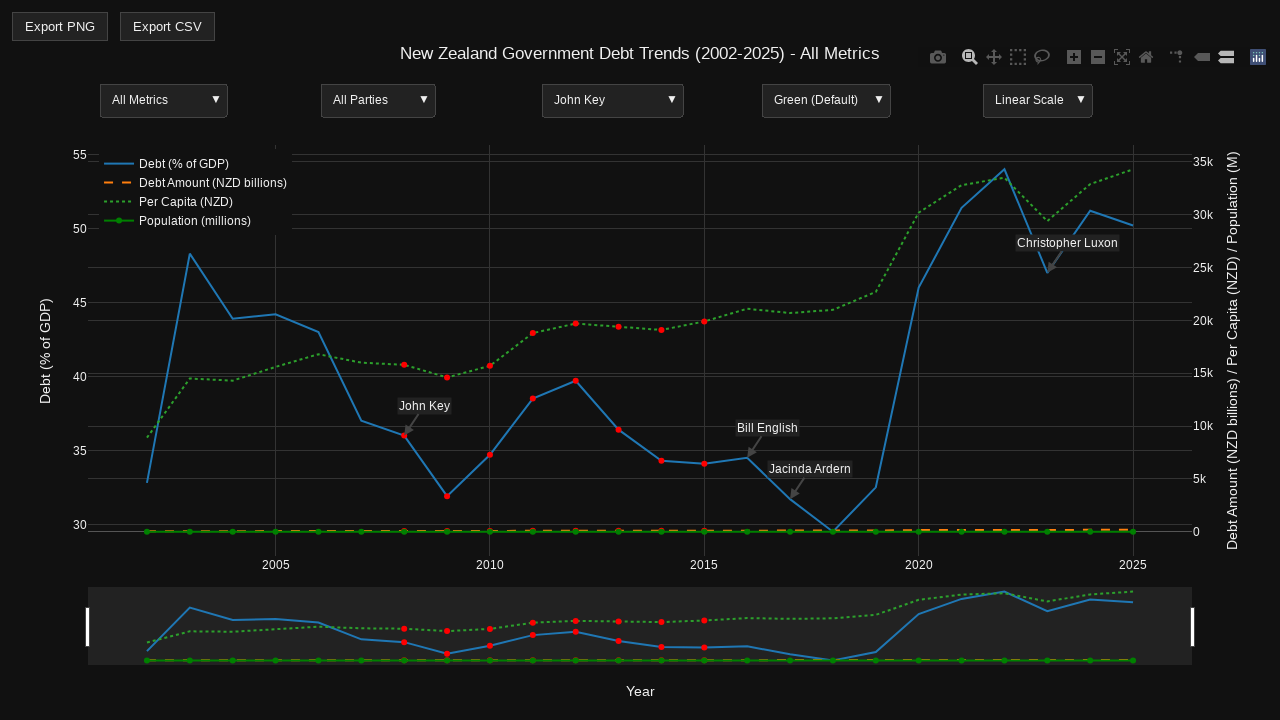

Opened PM dropdown menu at (612, 100) on .updatemenu-header-group >> nth=2
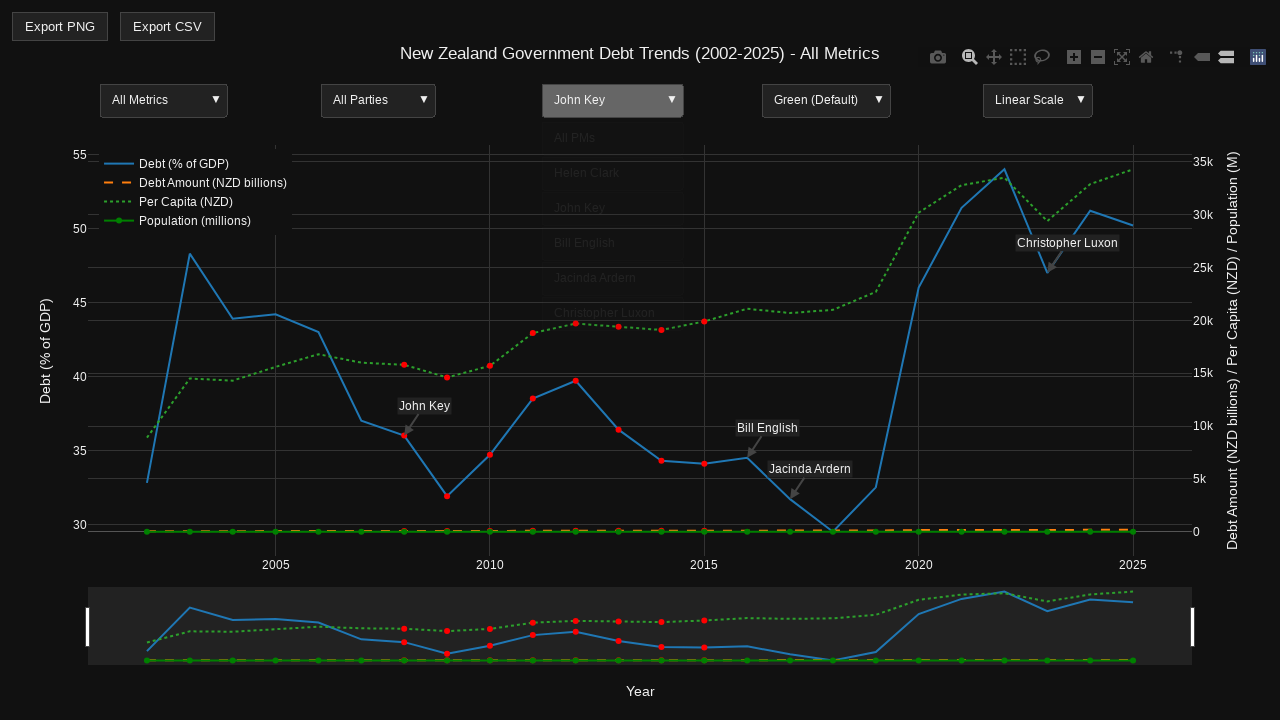

Selected PM filter option: Bill English at (584, 242) on .updatemenu-item-text >> internal:text="Bill English"s >> nth=0
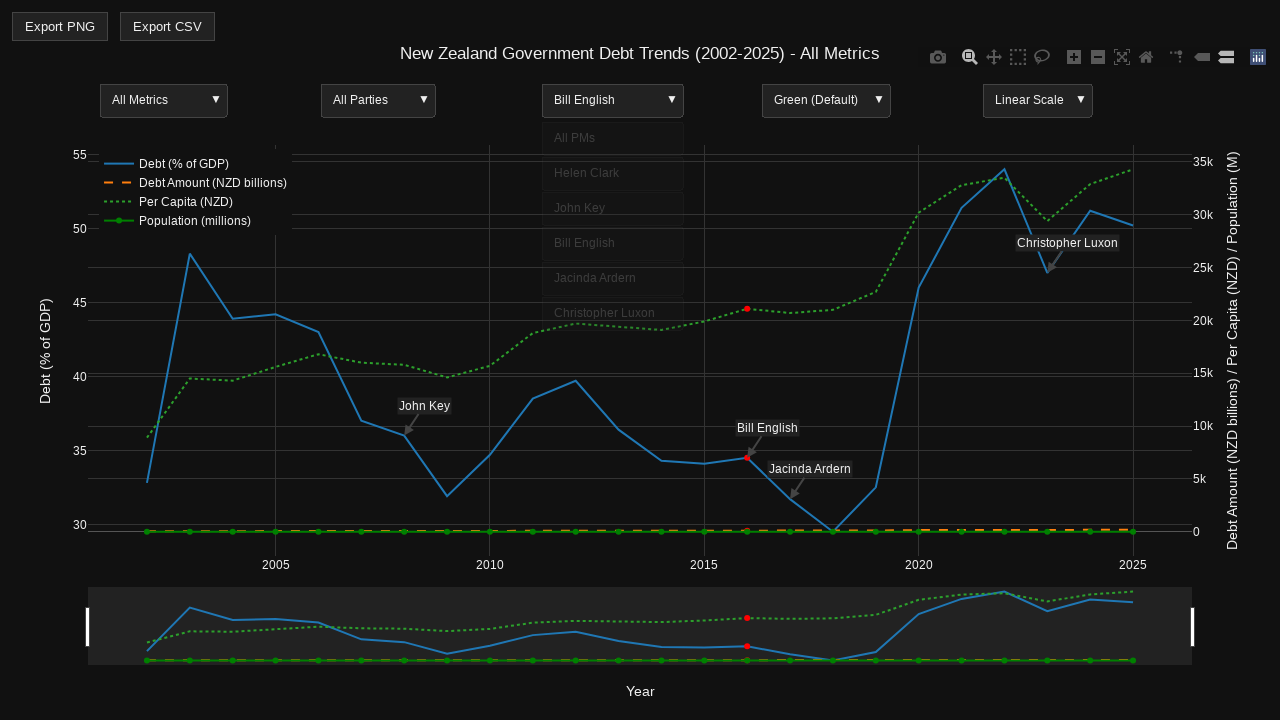

Visualization updated after selecting Bill English
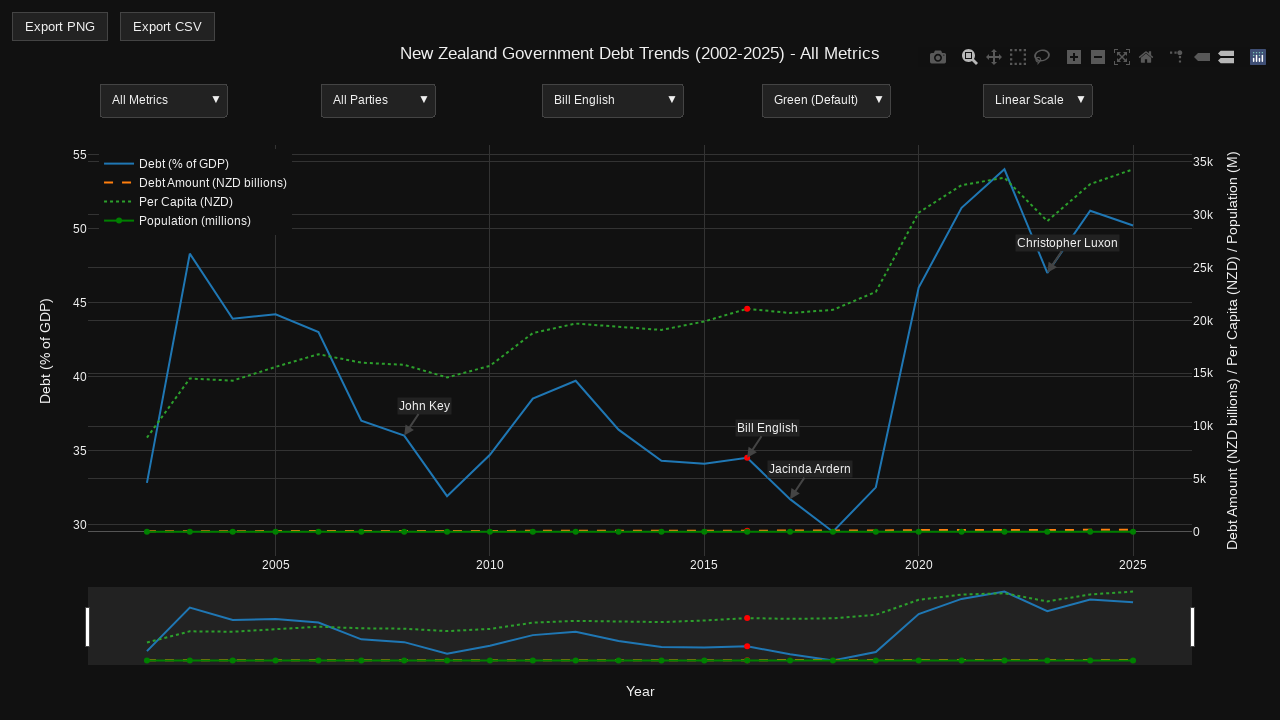

Plot container confirmed visible for Bill English
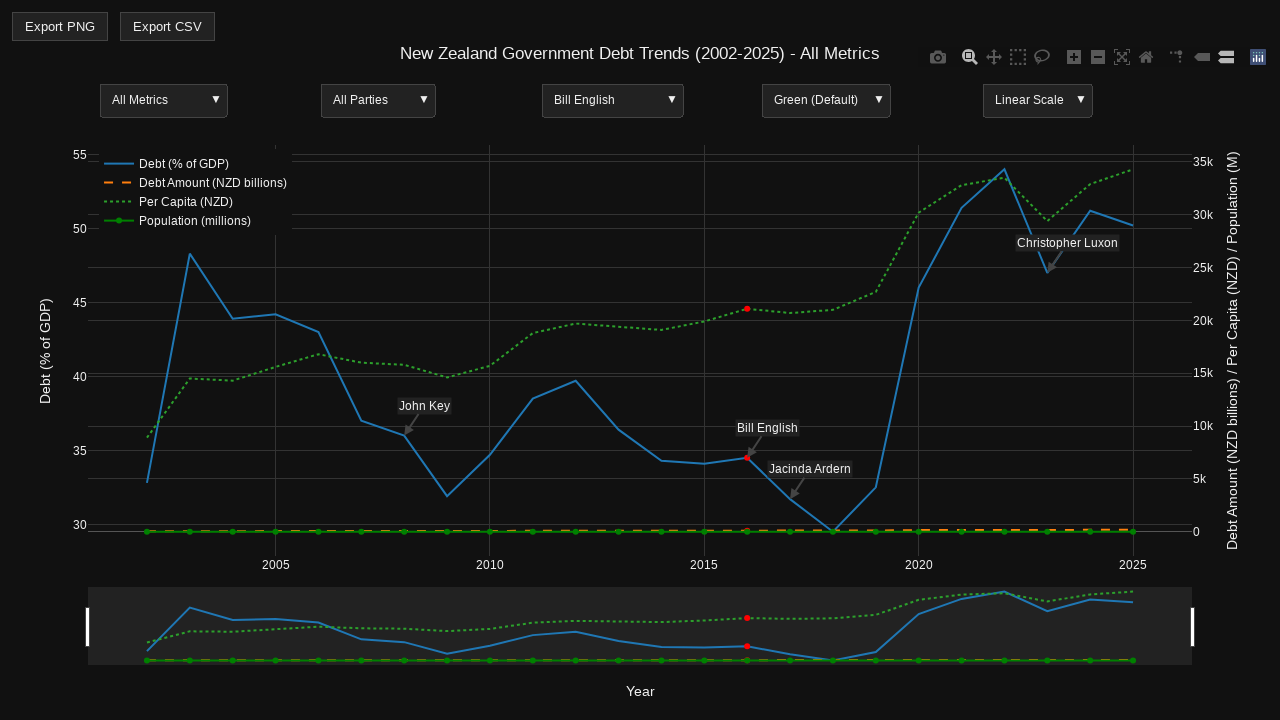

Scatter plot layer rendered for Bill English
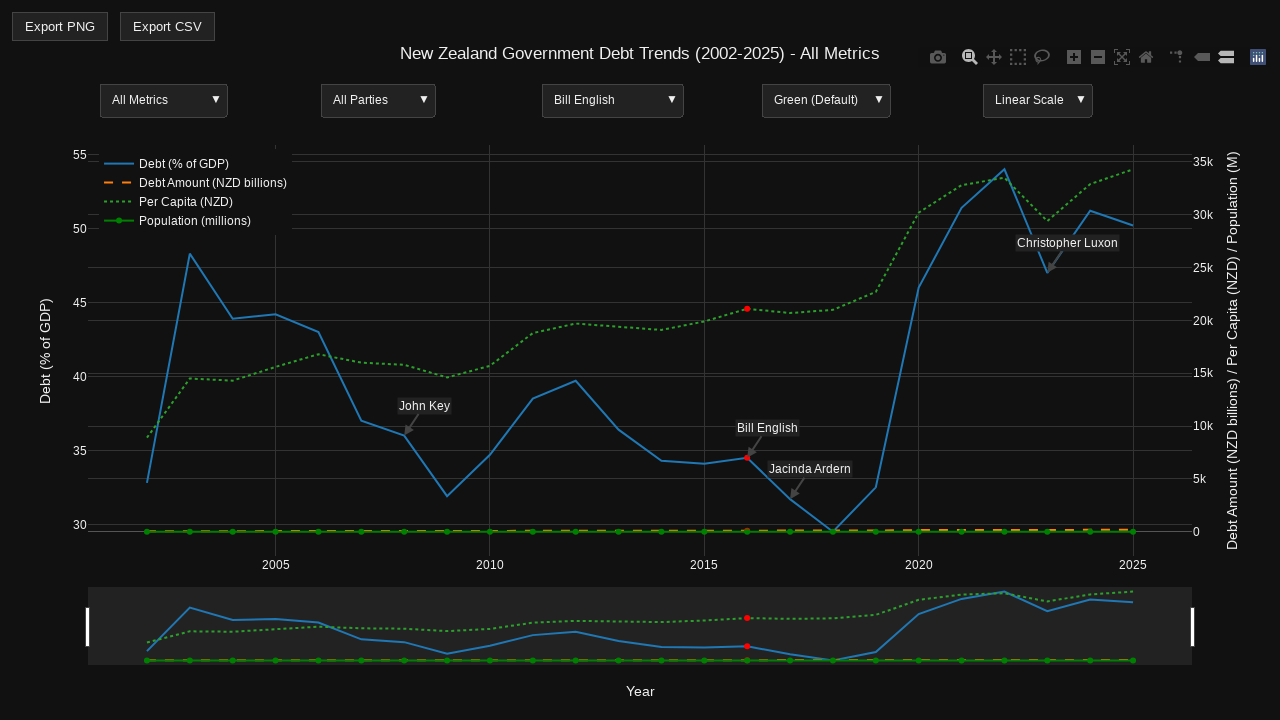

Opened PM dropdown menu at (612, 100) on .updatemenu-header-group >> nth=2
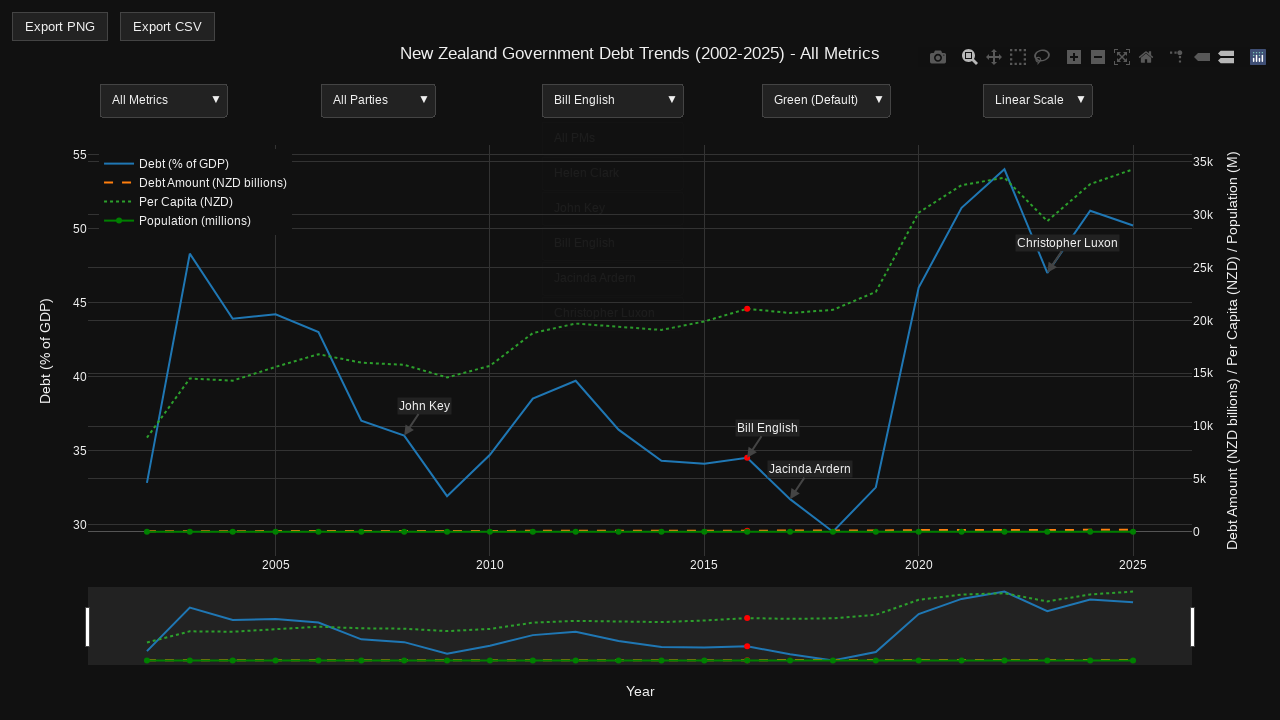

Selected PM filter option: Jacinda Ardern at (595, 278) on .updatemenu-item-text >> internal:text="Jacinda Ardern"s >> nth=0
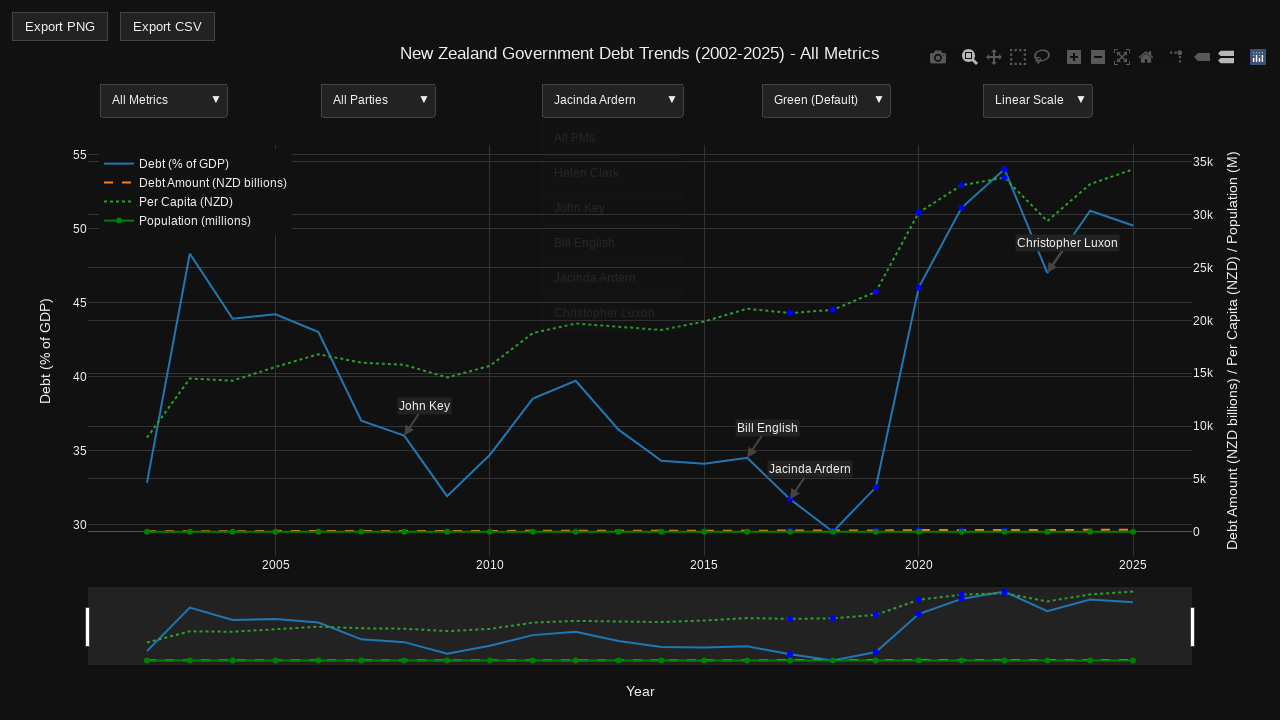

Visualization updated after selecting Jacinda Ardern
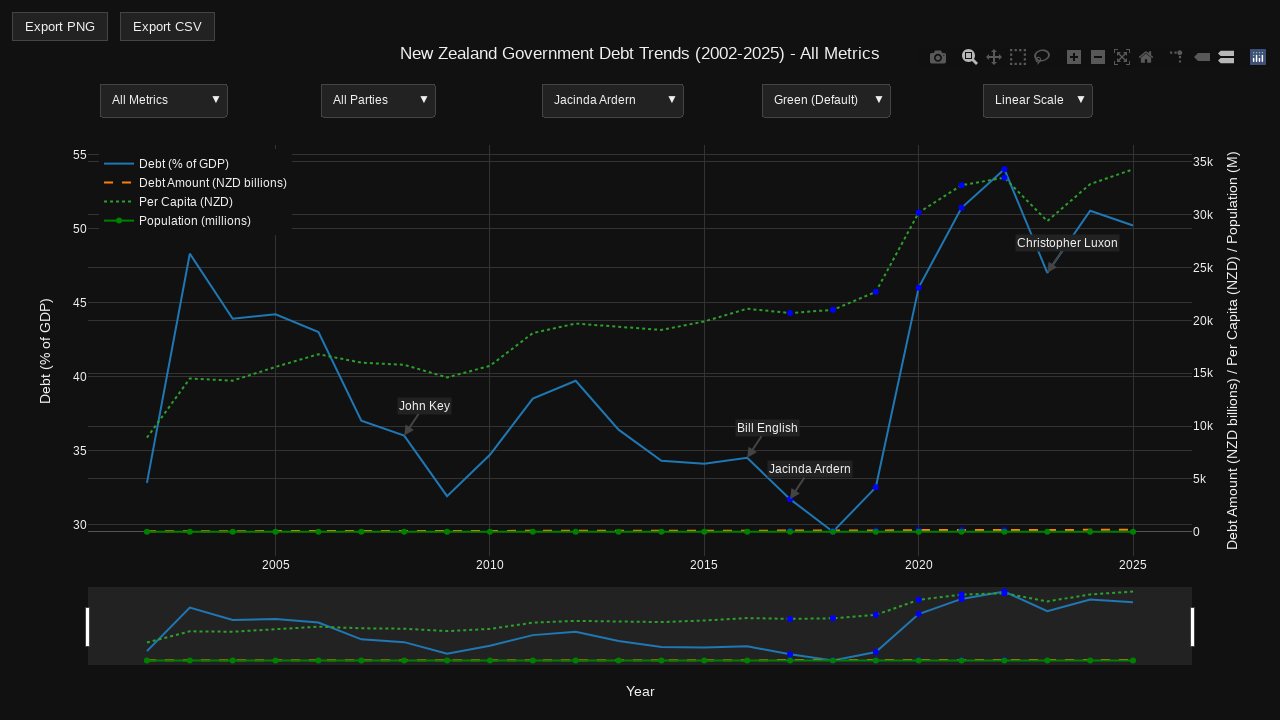

Plot container confirmed visible for Jacinda Ardern
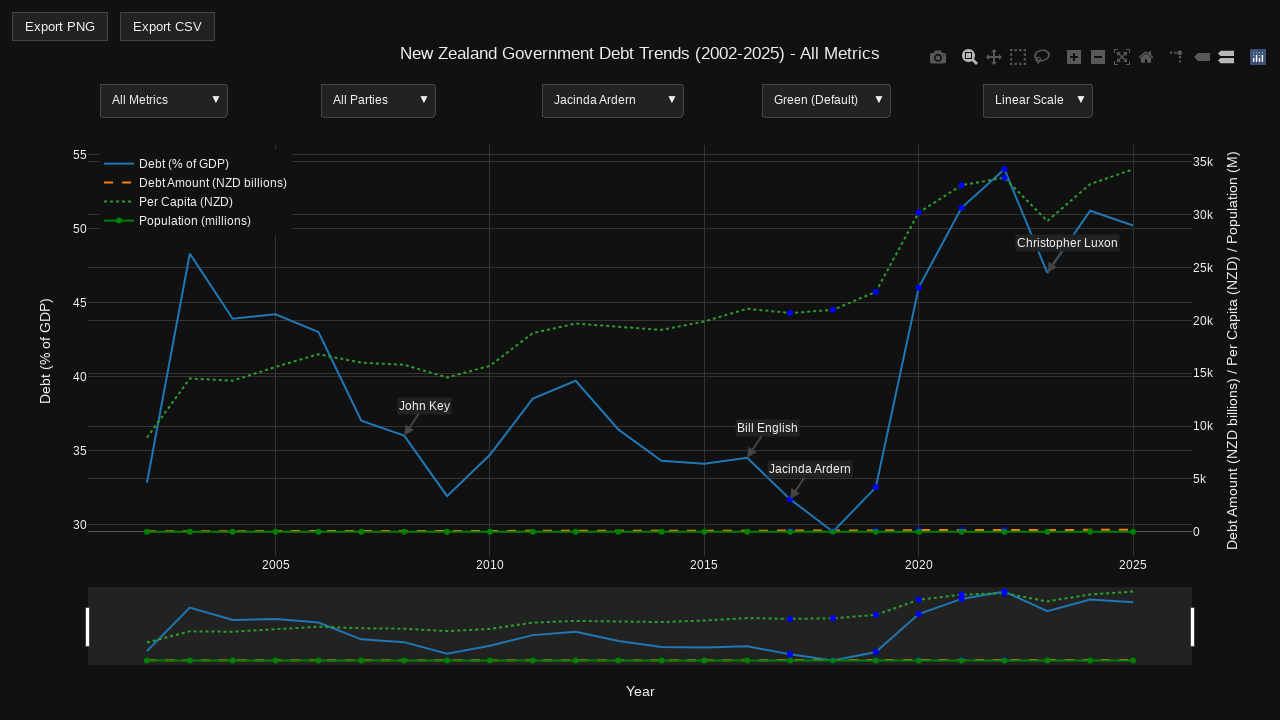

Scatter plot layer rendered for Jacinda Ardern
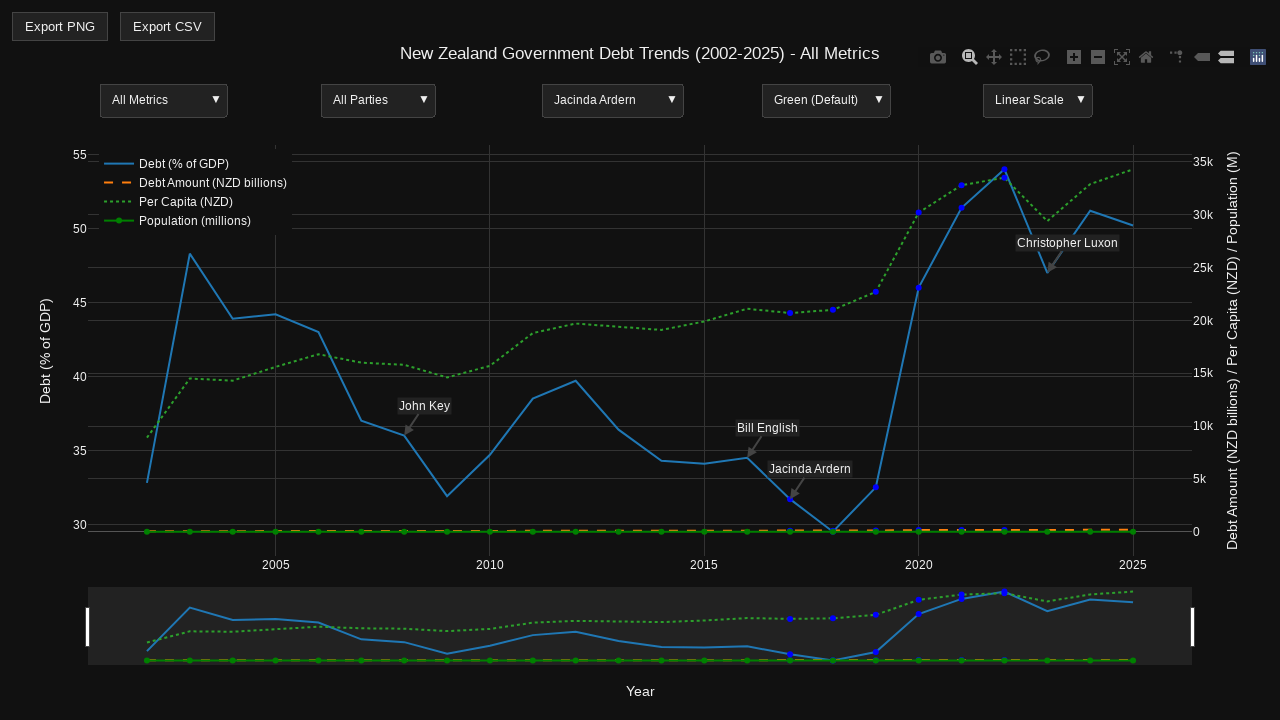

Opened PM dropdown menu at (612, 100) on .updatemenu-header-group >> nth=2
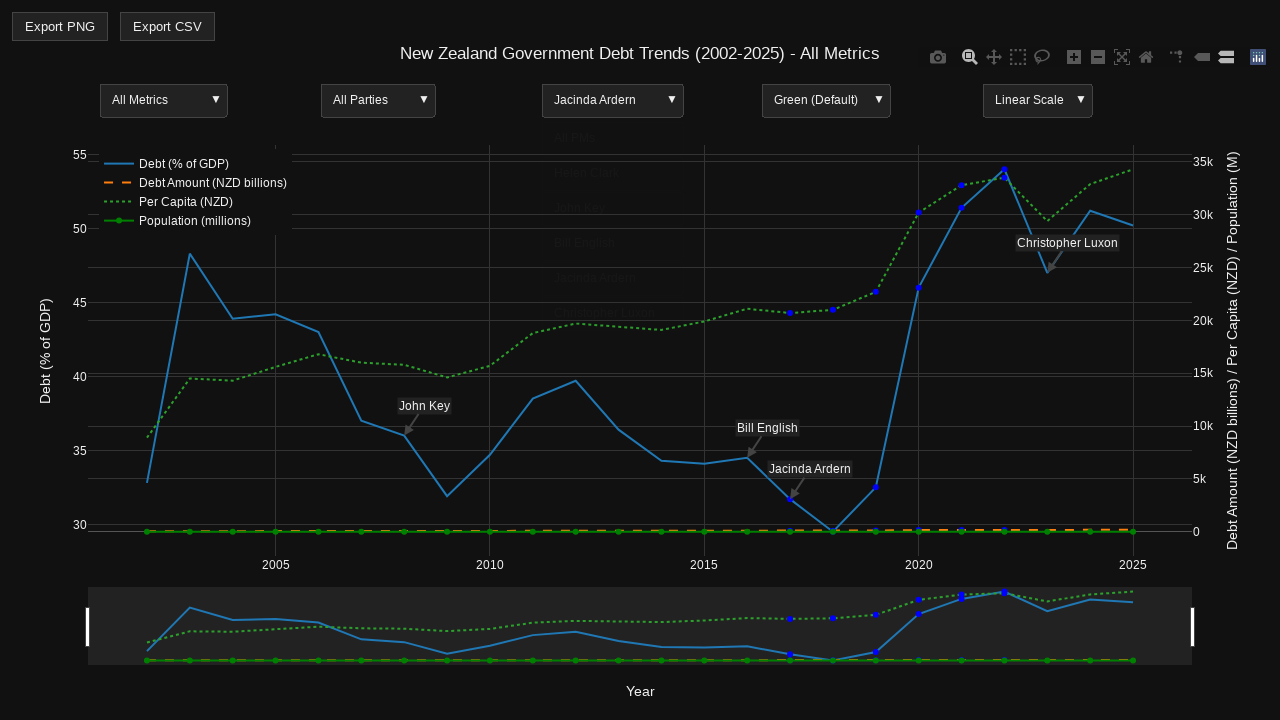

Selected PM filter option: Christopher Luxon at (604, 312) on .updatemenu-item-text >> internal:text="Christopher Luxon"s >> nth=0
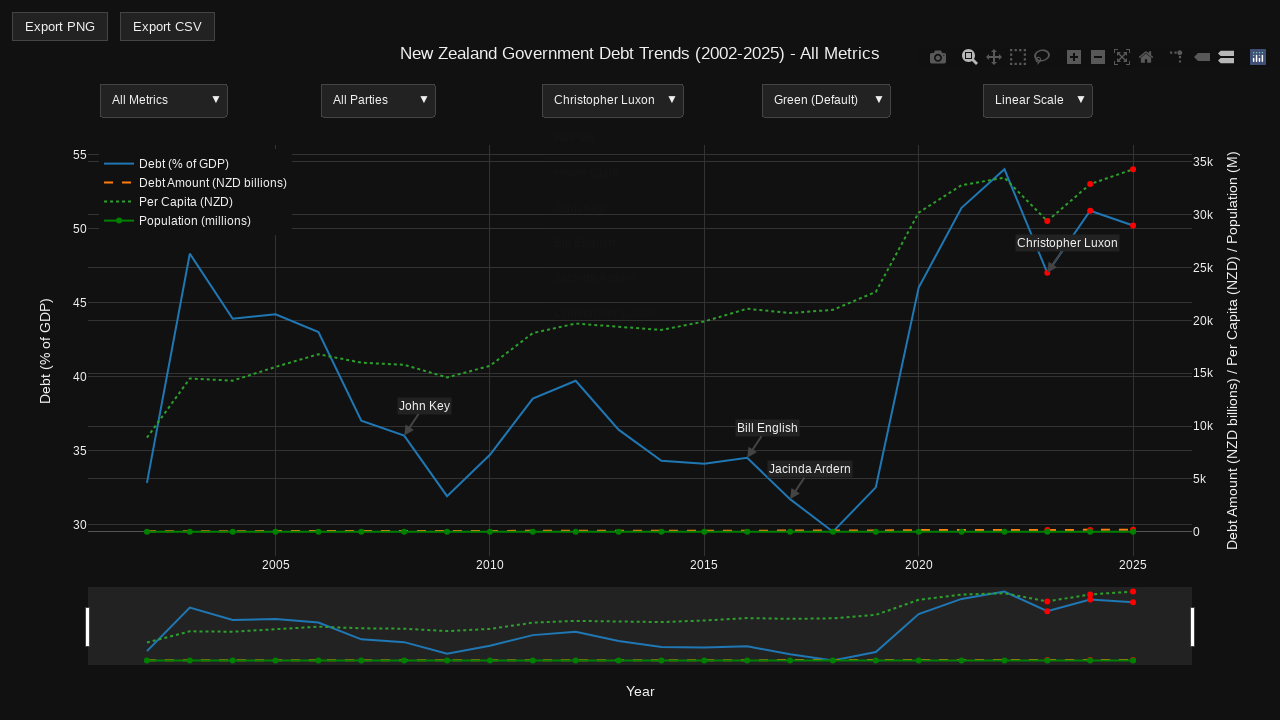

Visualization updated after selecting Christopher Luxon
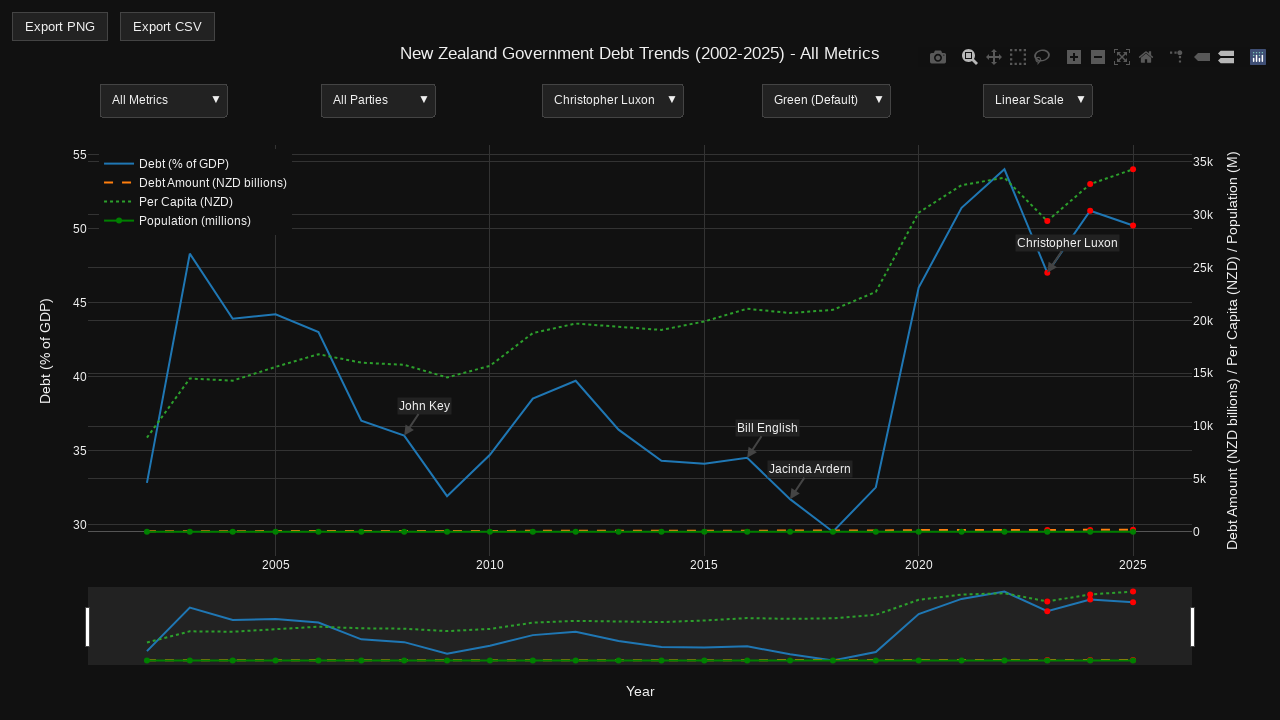

Plot container confirmed visible for Christopher Luxon
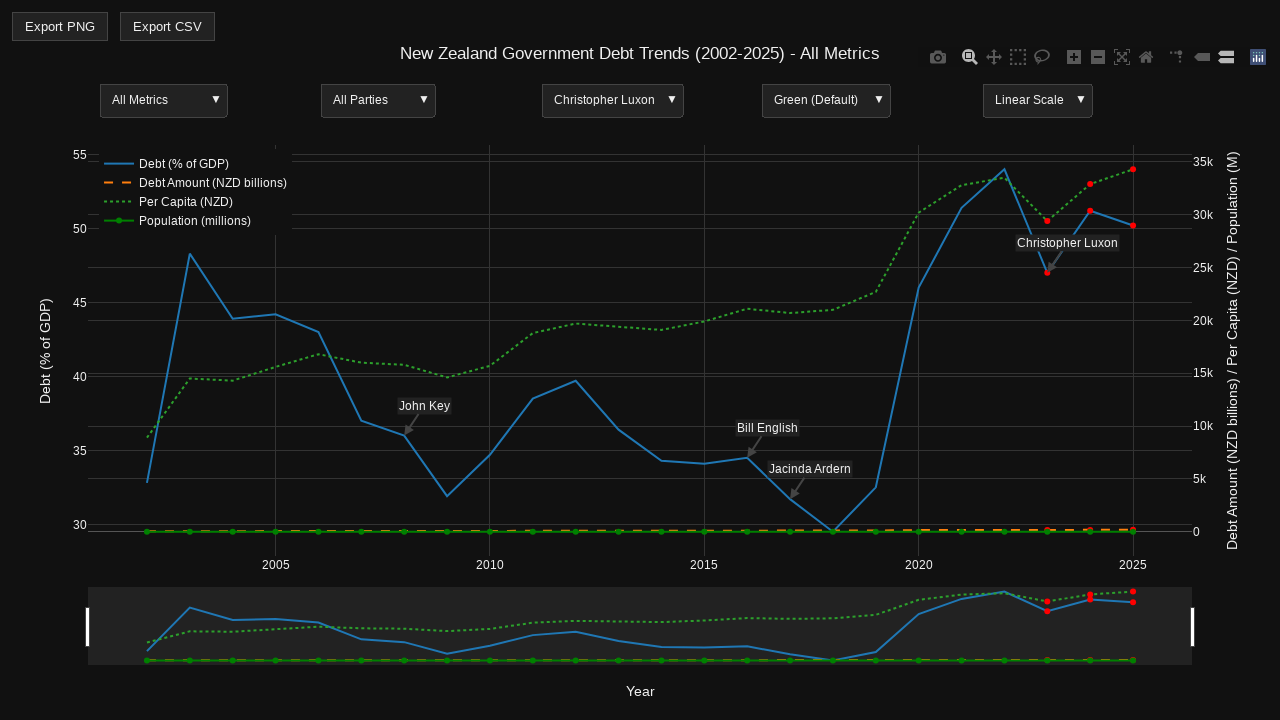

Scatter plot layer rendered for Christopher Luxon
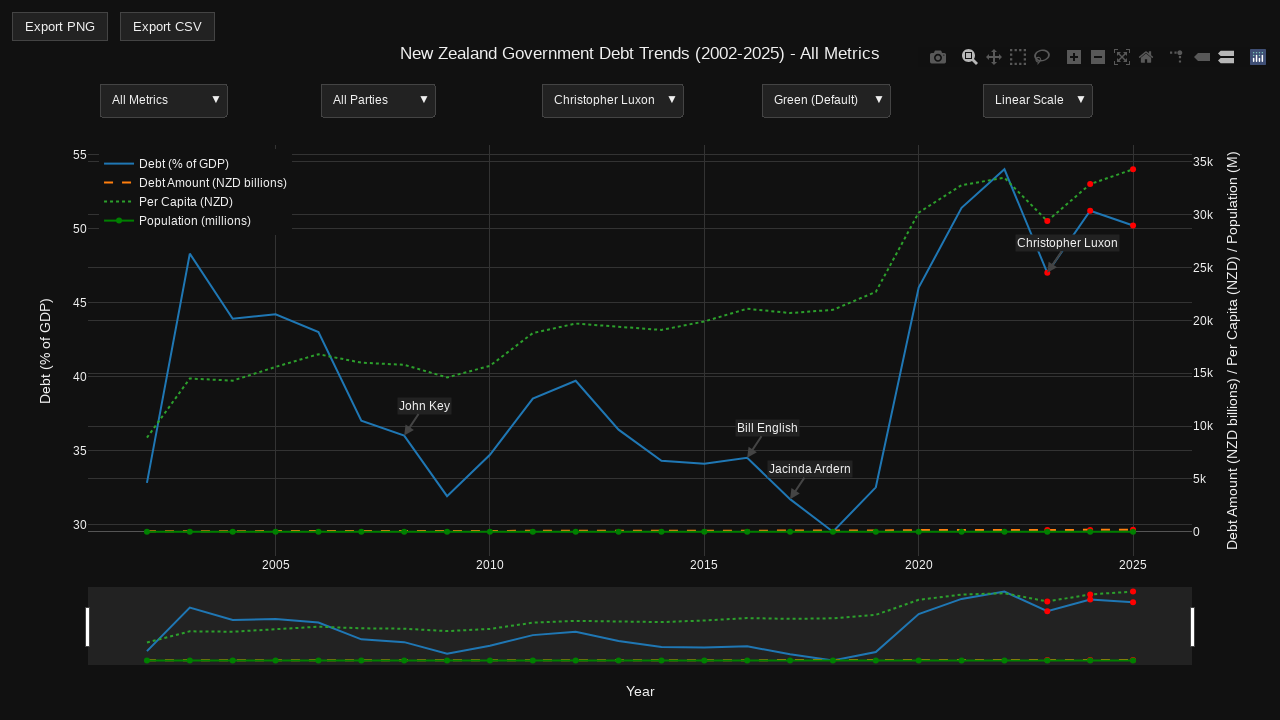

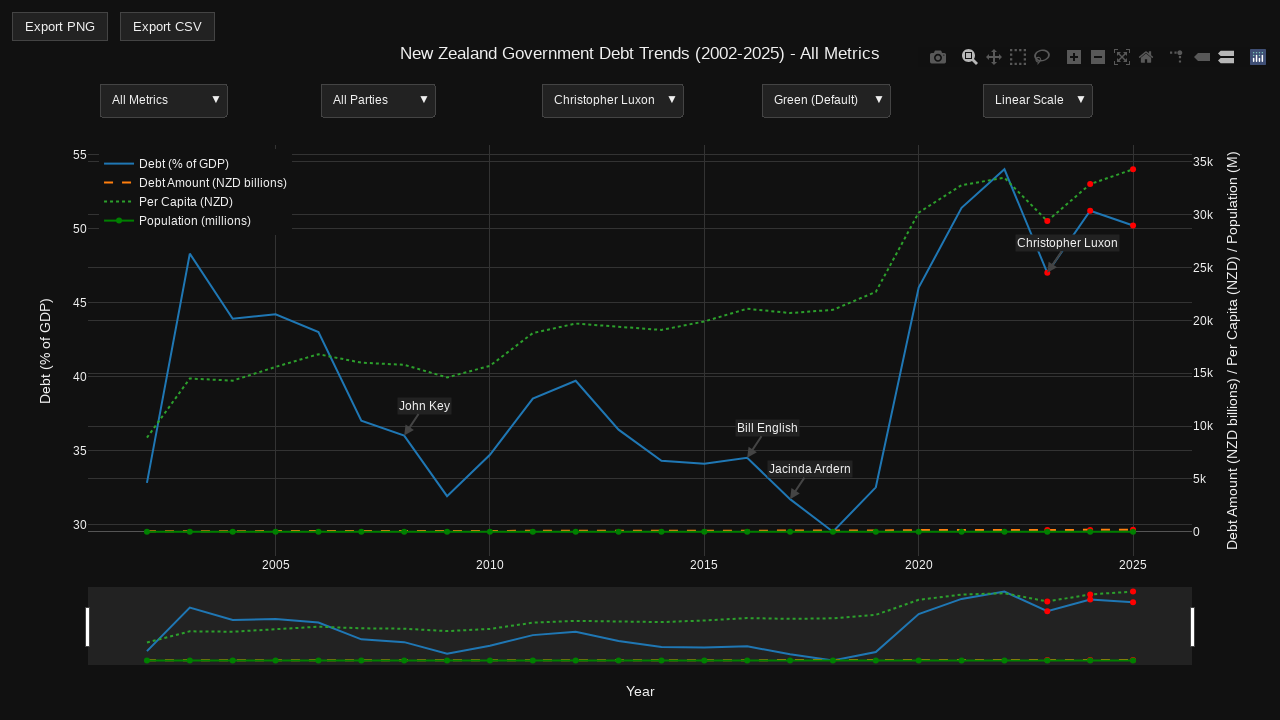